Tests checkbox functionality by selecting all unselected checkboxes on a form

Starting URL: http://echoecho.com/htmlforms09.htm

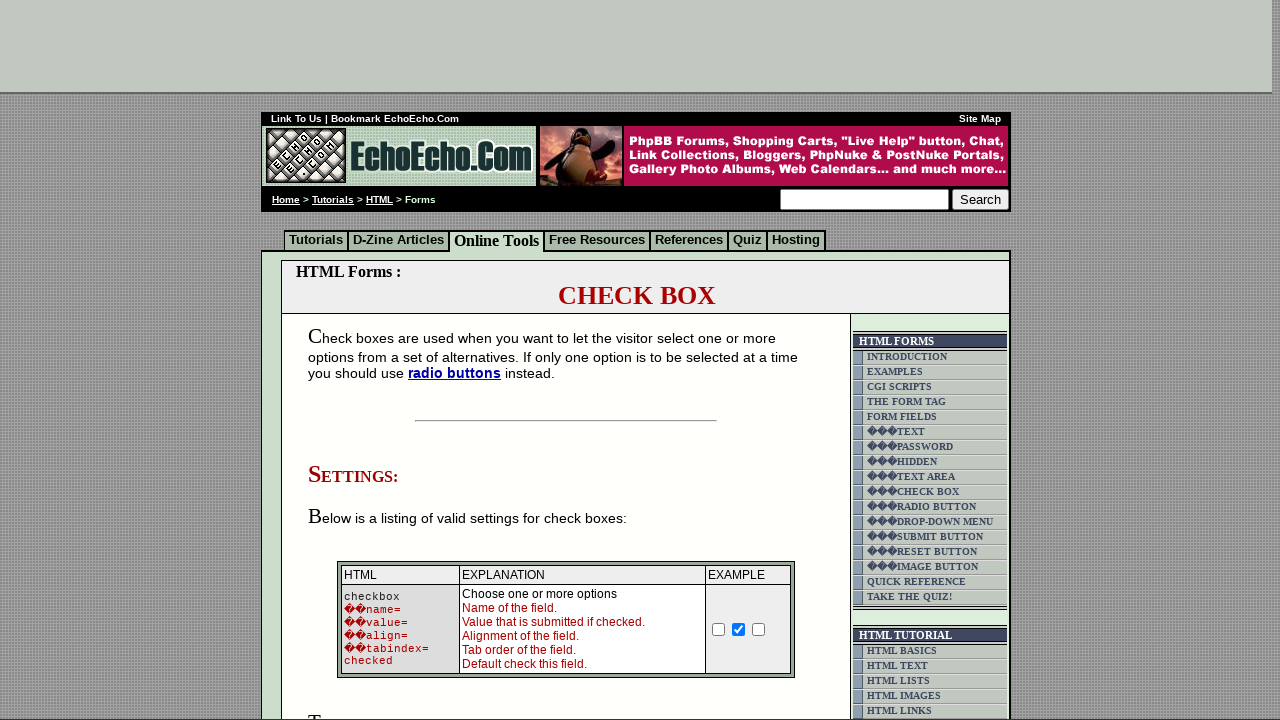

Navigated to checkbox form page
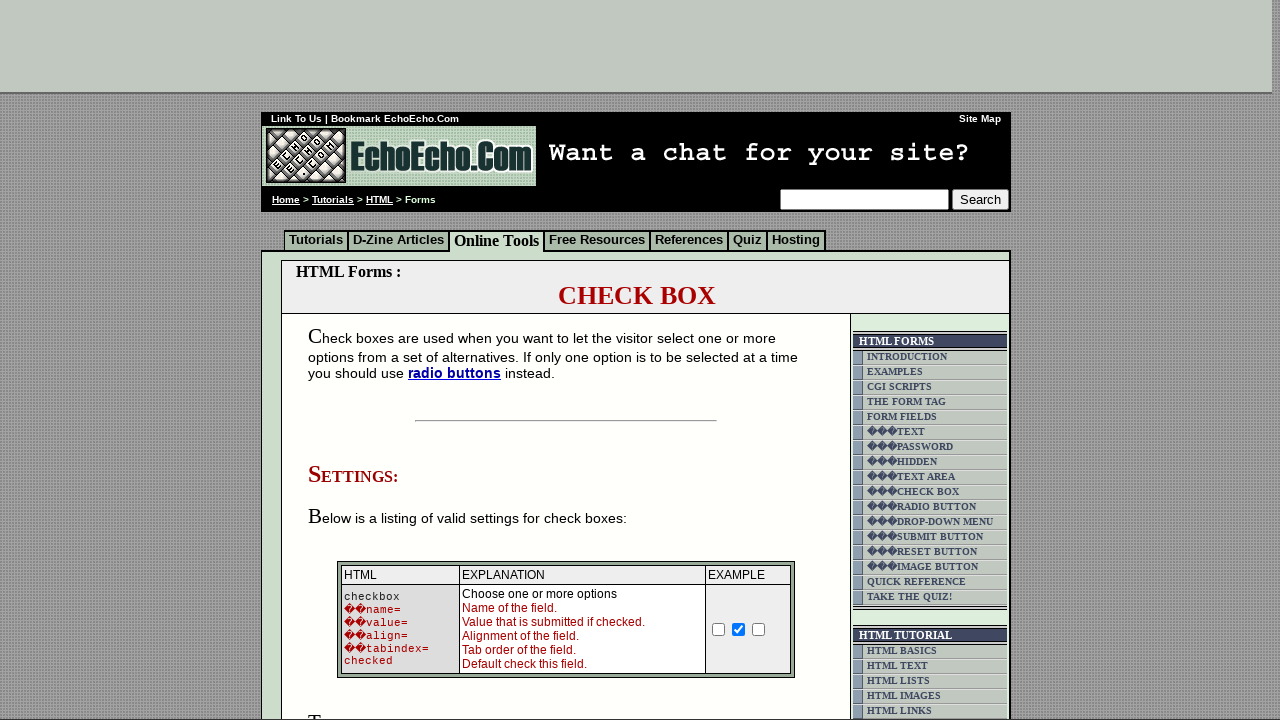

Located all checkboxes in the form
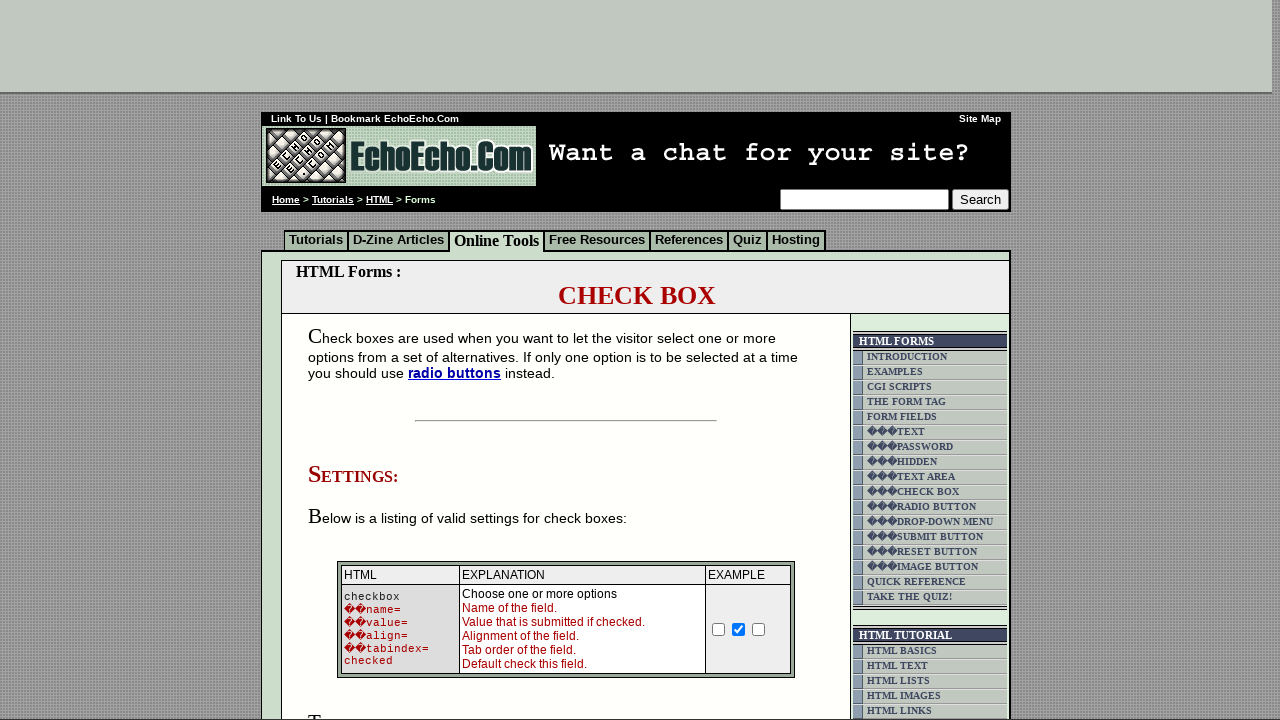

Clicked an unselected checkbox to select it at (354, 360) on xpath=//td[@class='table5']/input[@type='checkbox'] >> nth=0
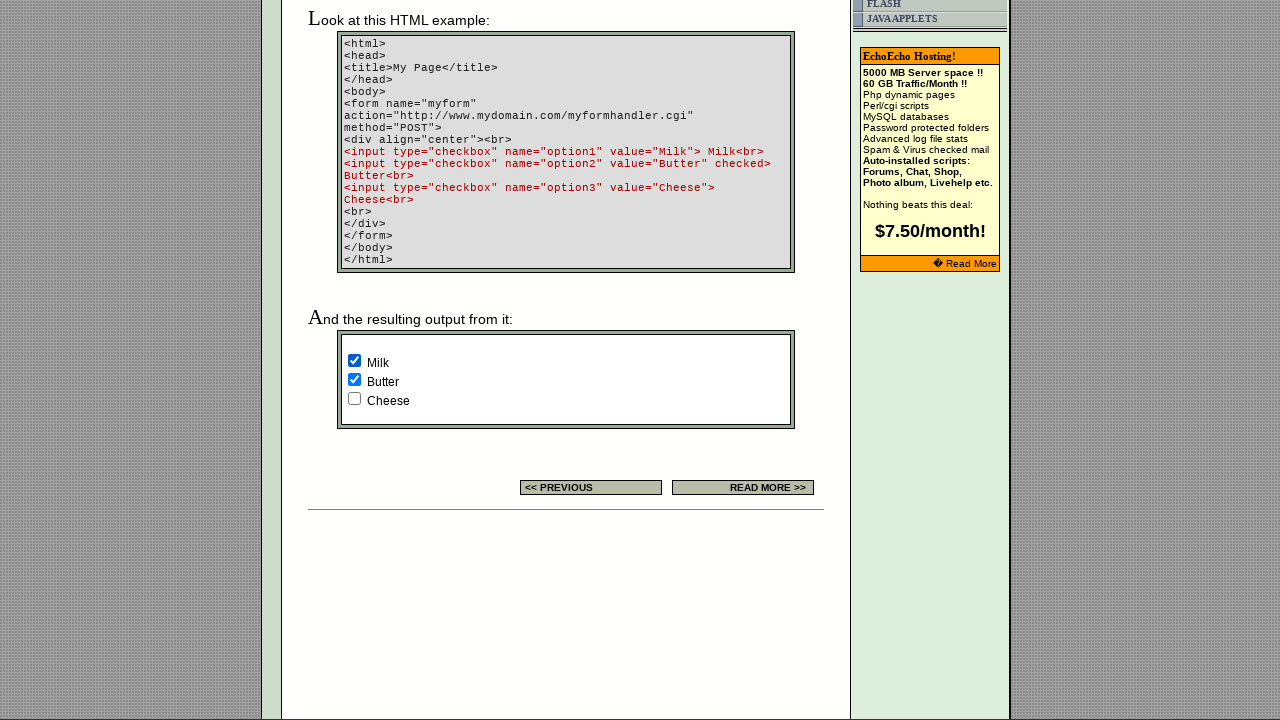

Clicked an unselected checkbox to select it at (354, 398) on xpath=//td[@class='table5']/input[@type='checkbox'] >> nth=2
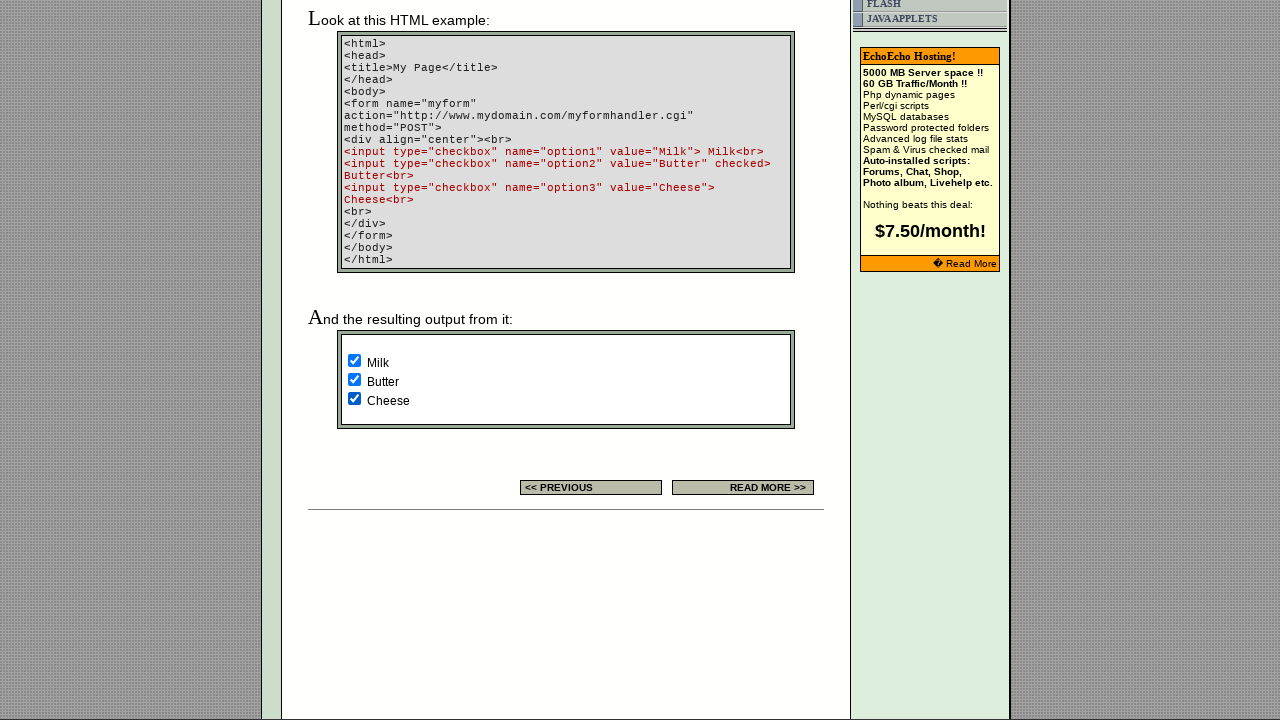

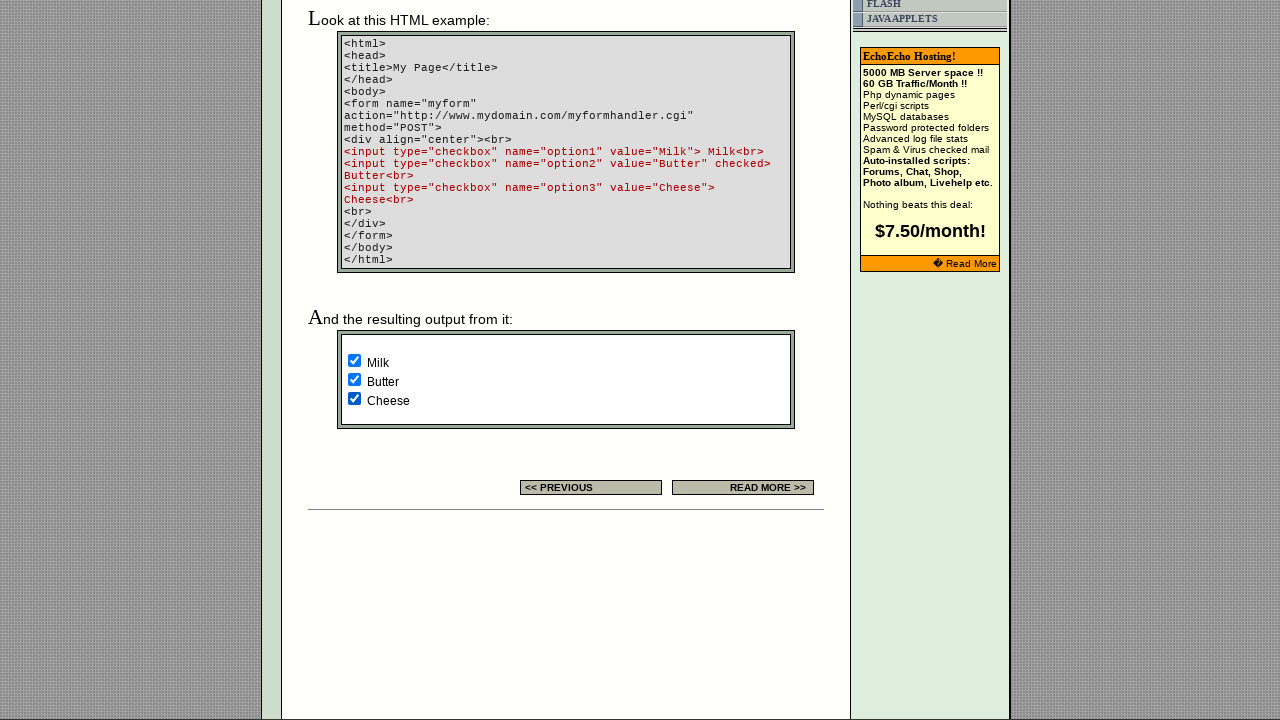